Tests the Drag & Drop Sliders functionality by clicking on the slider link and dragging a slider from its default value of 15 towards 95.

Starting URL: https://www.lambdatest.com/selenium-playground

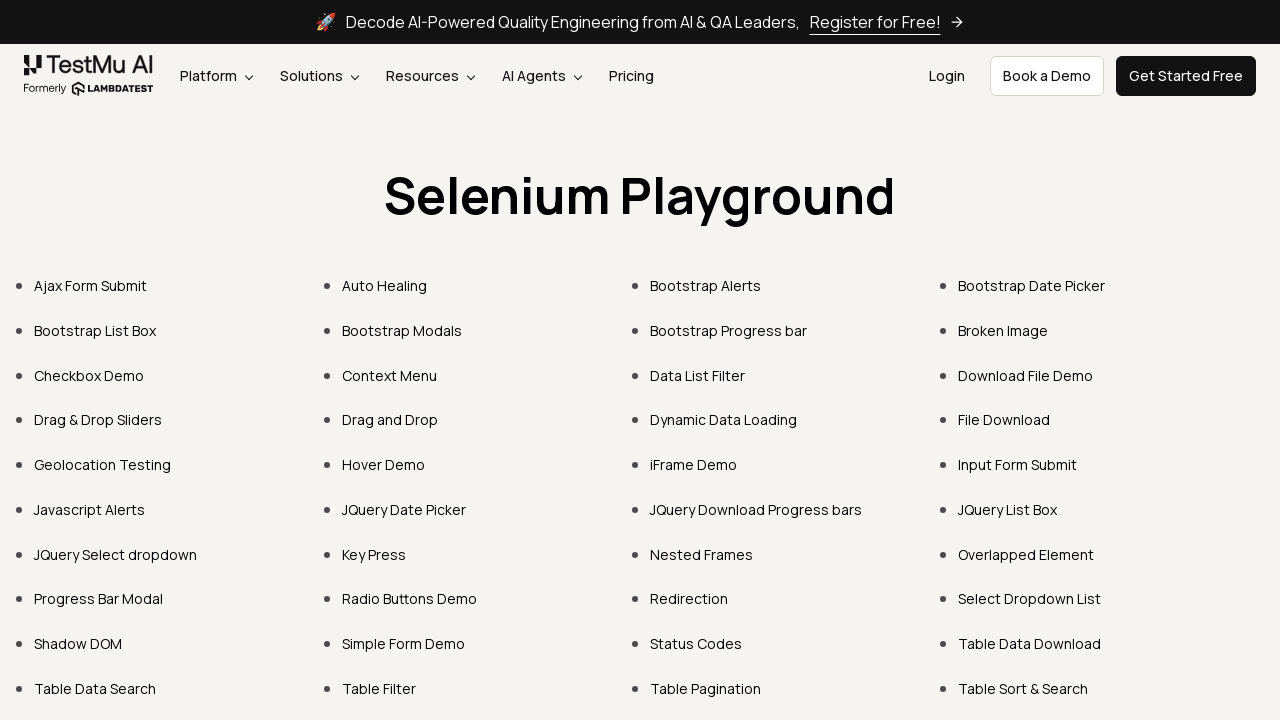

Clicked 'Drag & Drop Sliders' link at (98, 420) on text=Drag & Drop Sliders
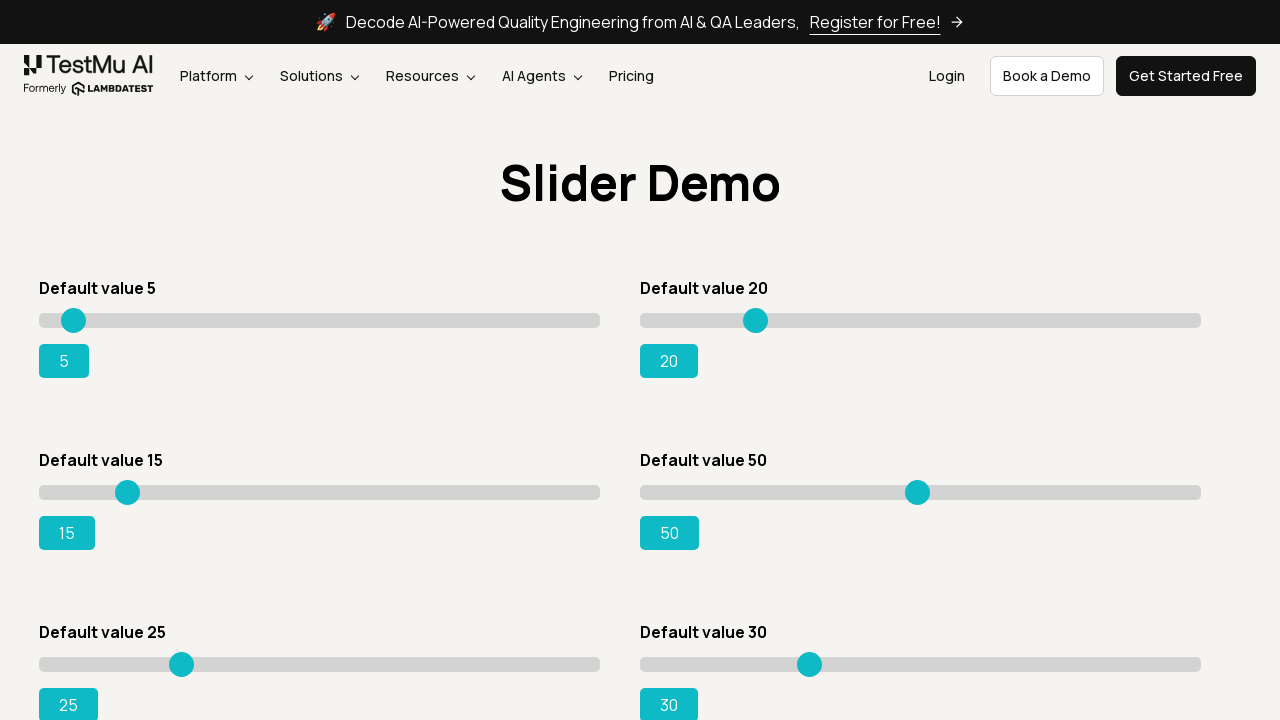

Slider page loaded with default slider value of 15
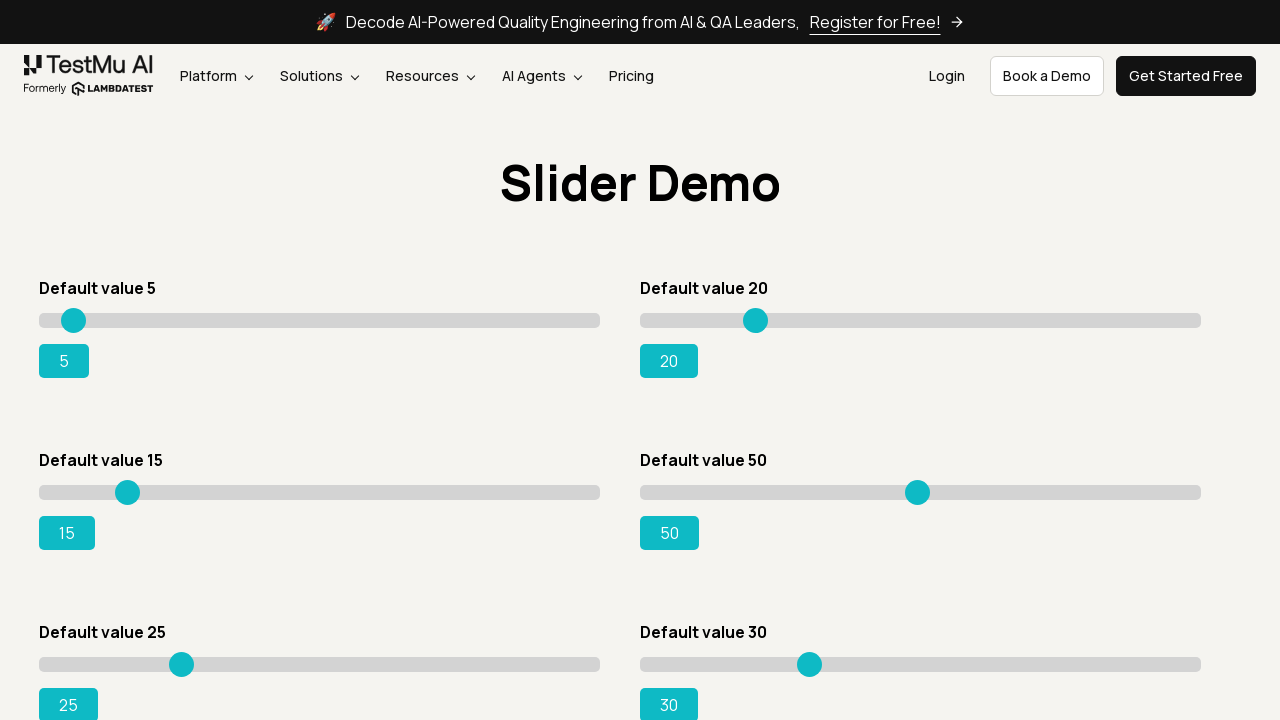

Retrieved slider element and its bounding box
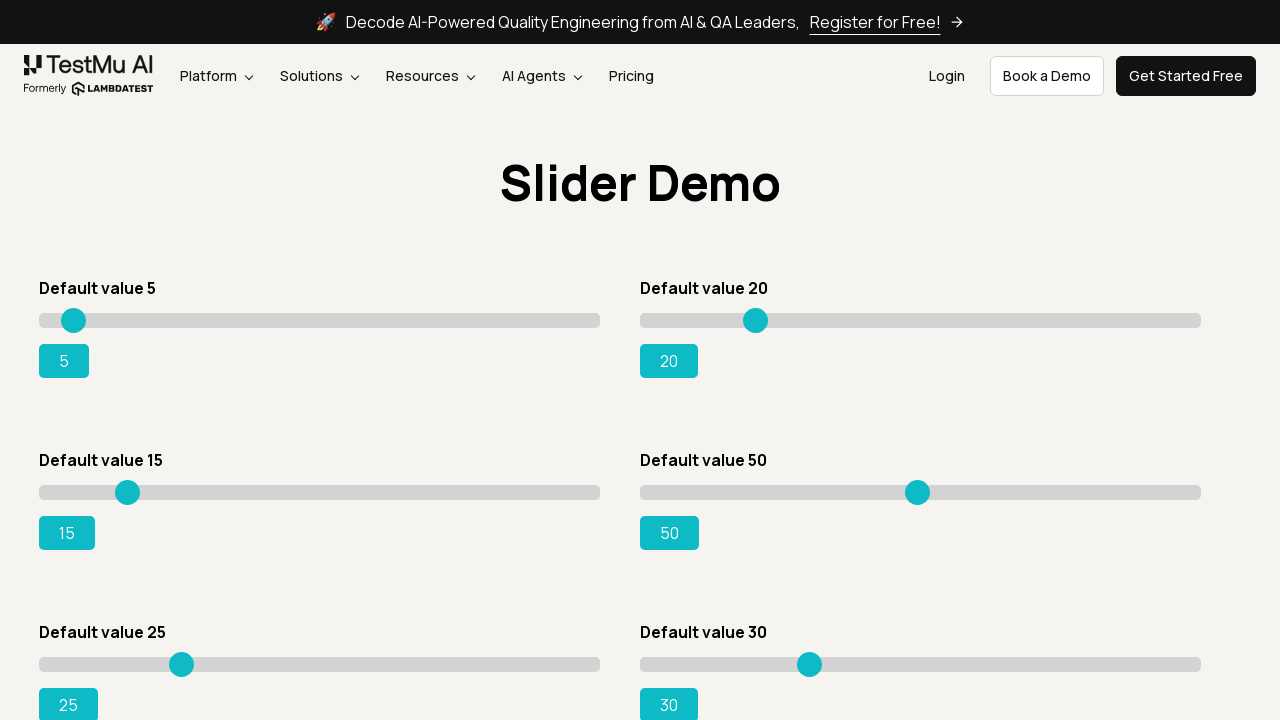

Moved mouse to slider center position at (320, 492)
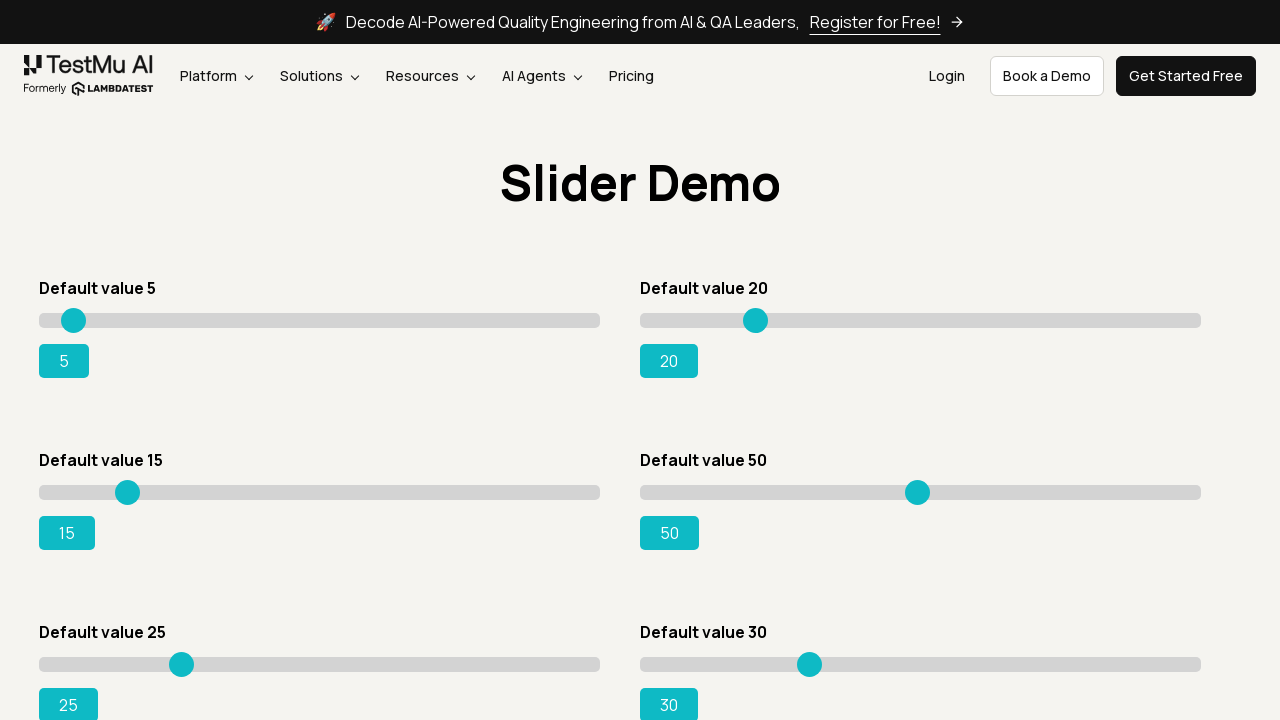

Pressed mouse button down on slider at (320, 492)
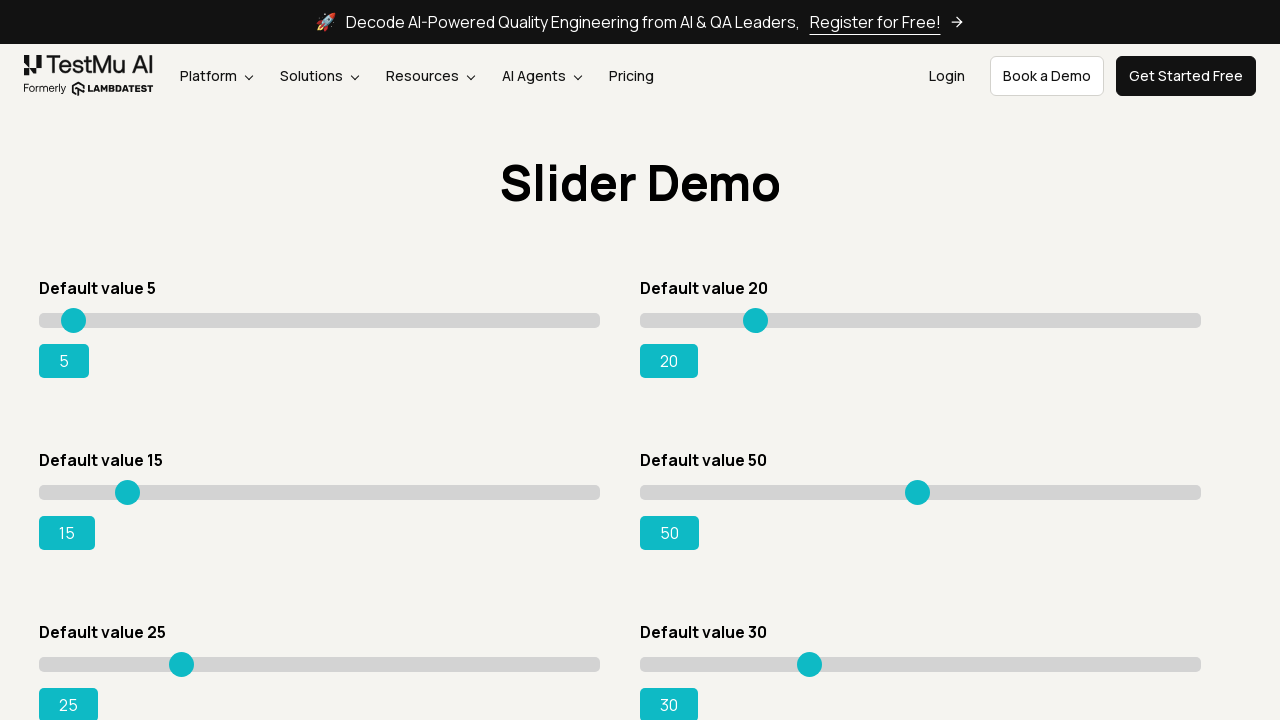

Dragged slider right by approximately 215 pixels towards value 95 at (534, 492)
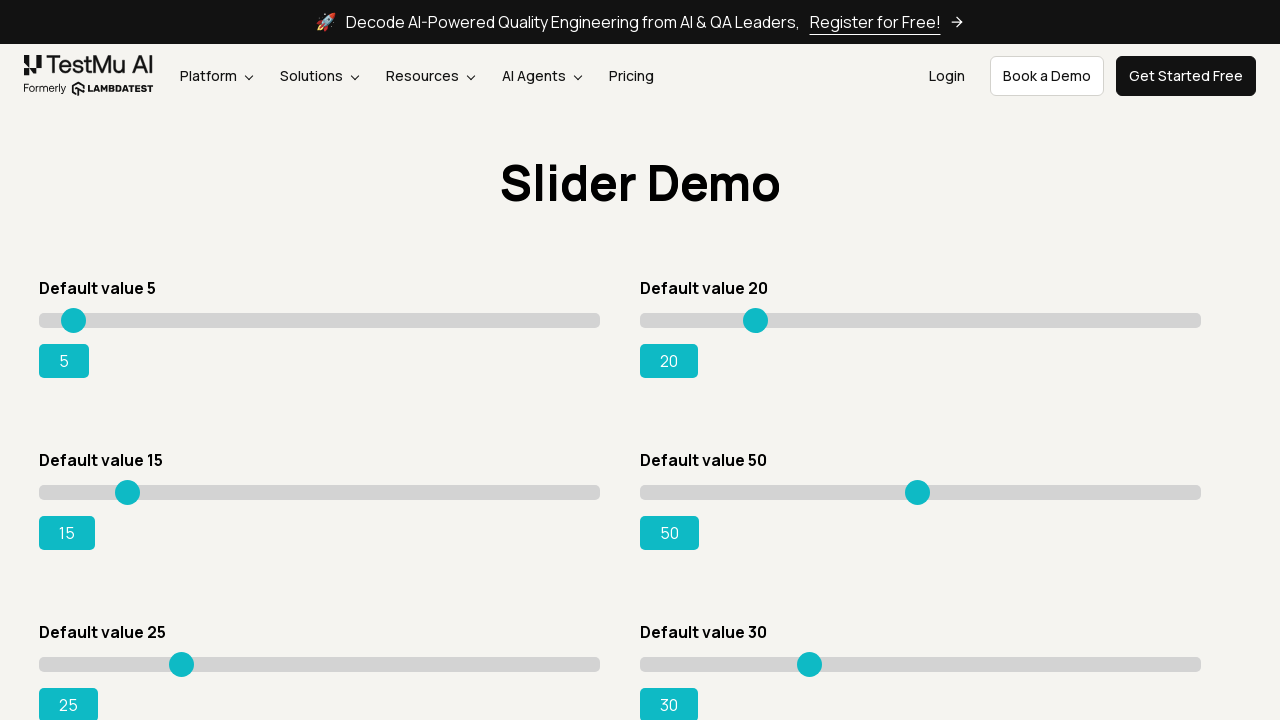

Released mouse button, slider drag operation completed at (534, 492)
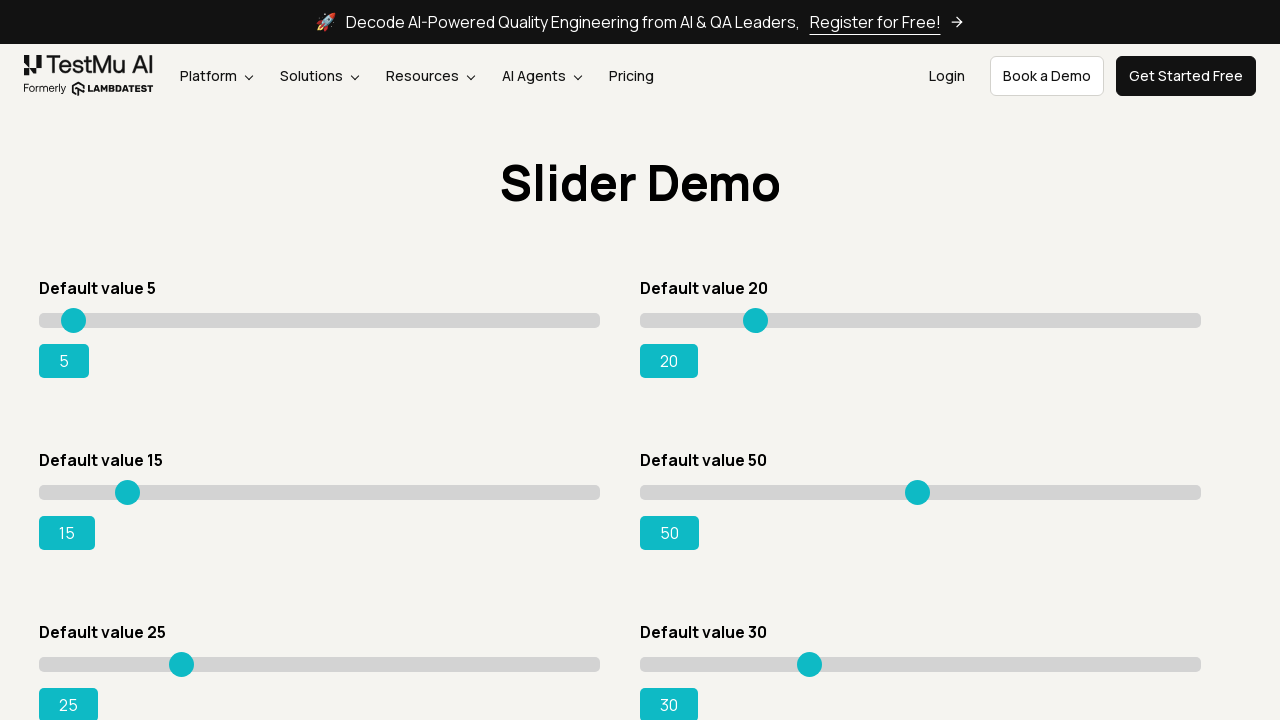

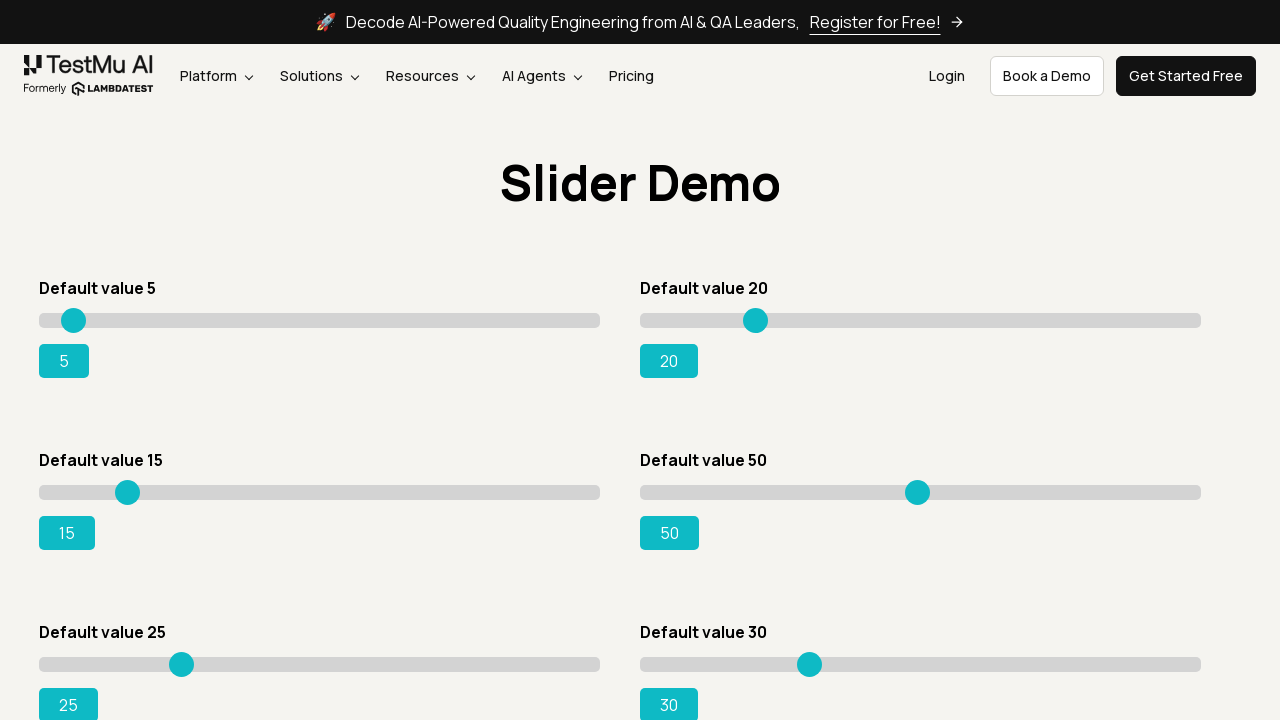